Tests that clicking the JS Confirm button and accepting the alert displays the correct confirmation message

Starting URL: https://the-internet.herokuapp.com/javascript_alerts

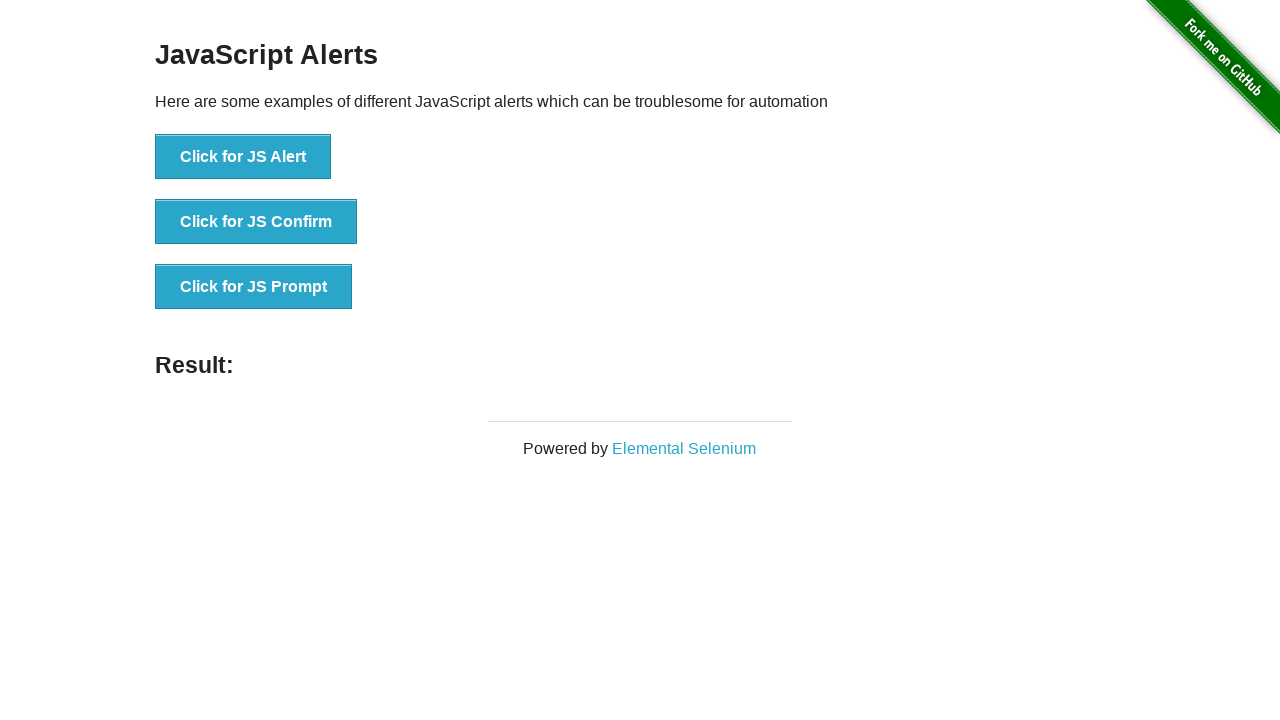

Set up dialog handler to accept the alert
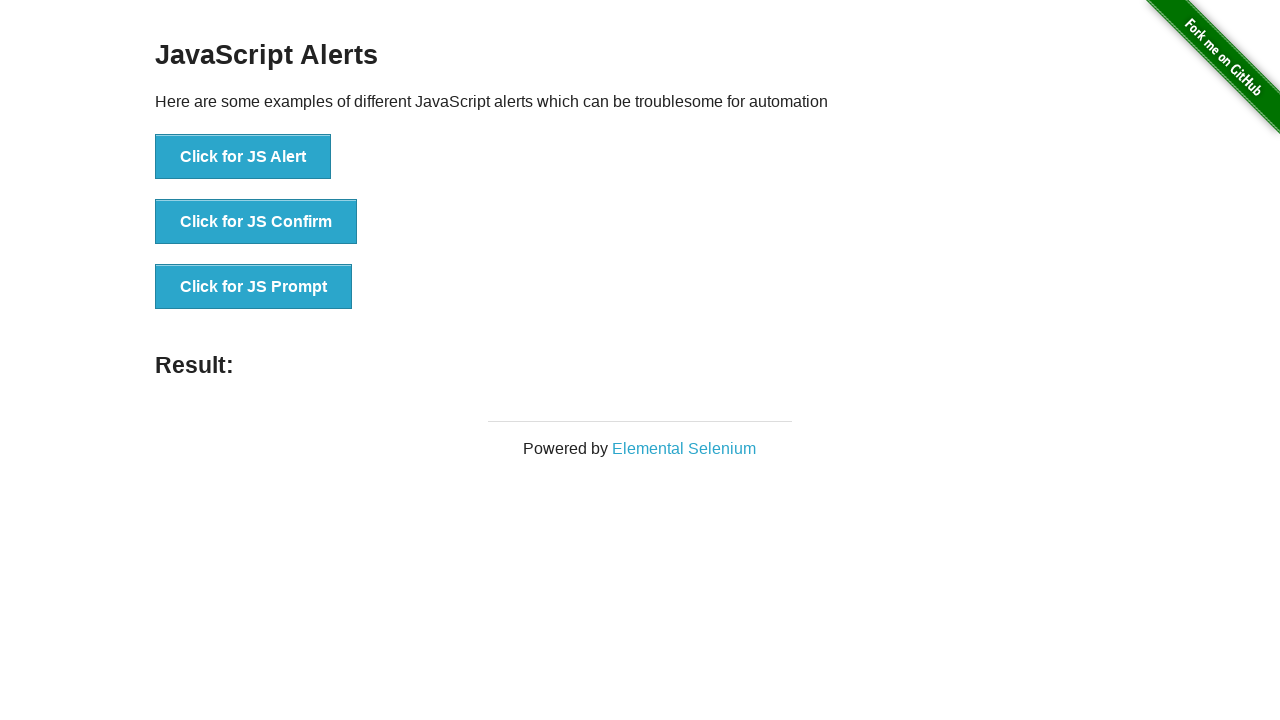

Clicked the JS Confirm button at (256, 222) on button[onclick*='jsConfirm']
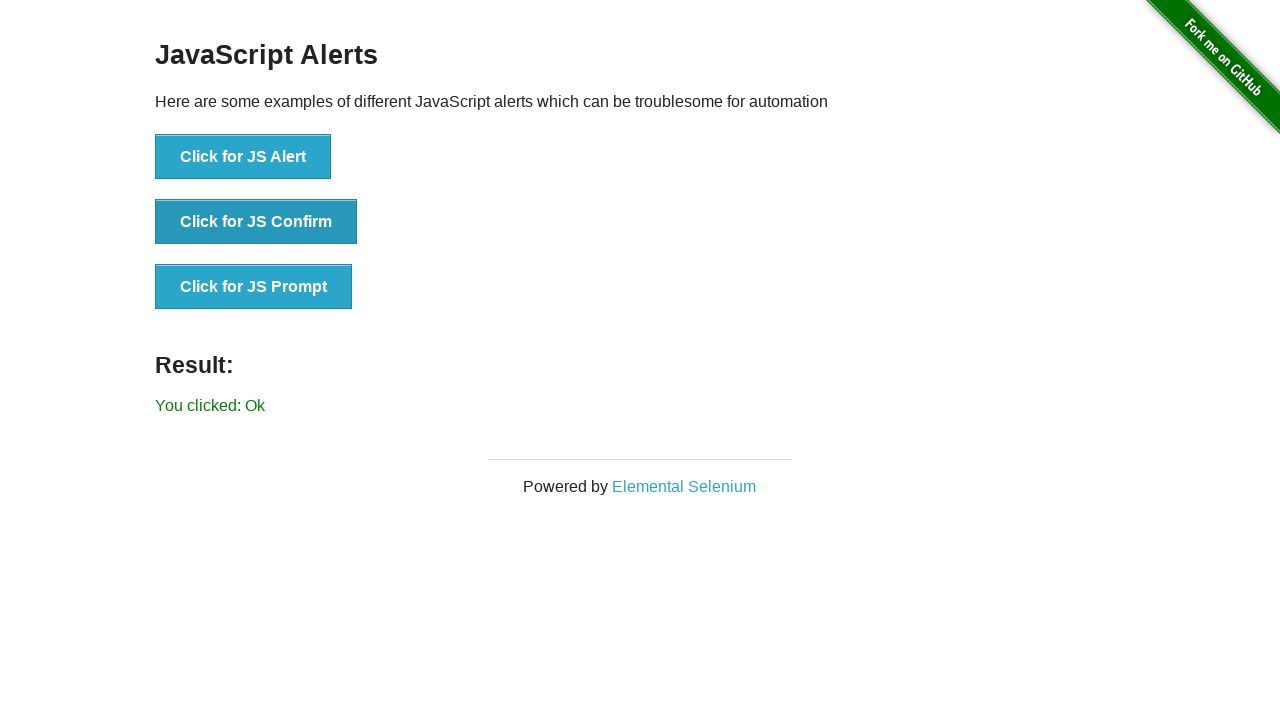

Waited for result message to appear
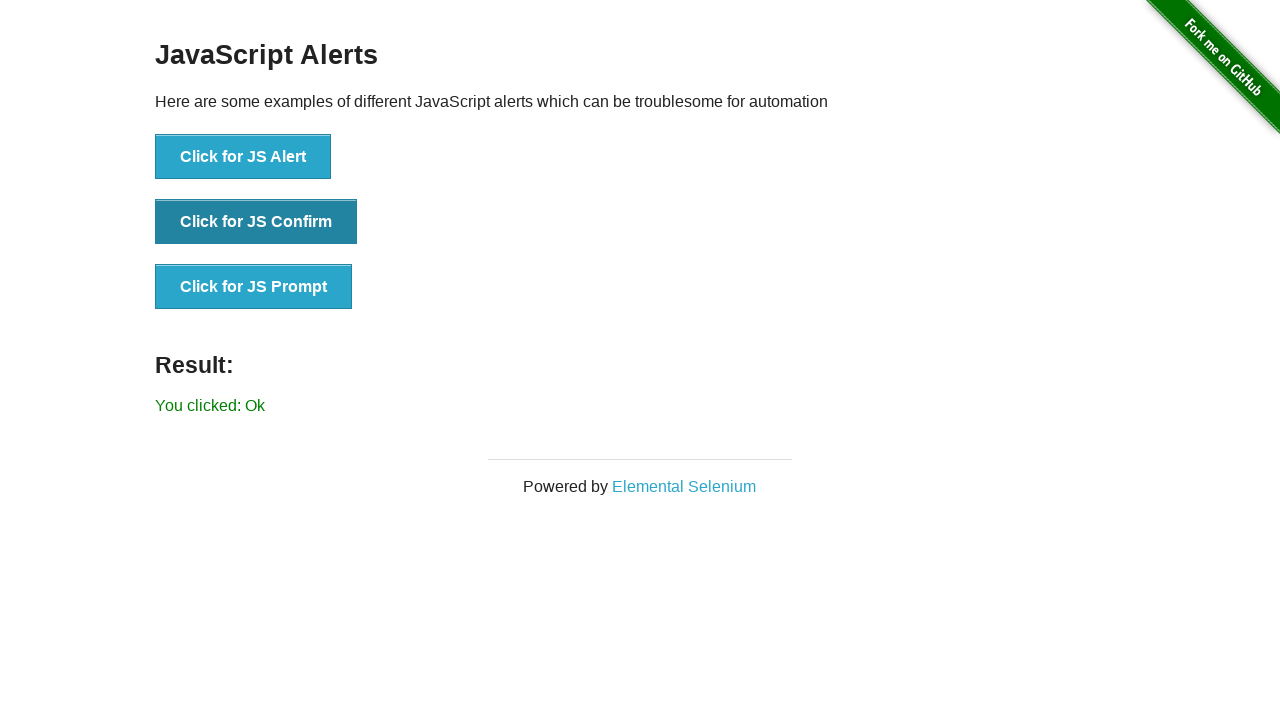

Retrieved result message text
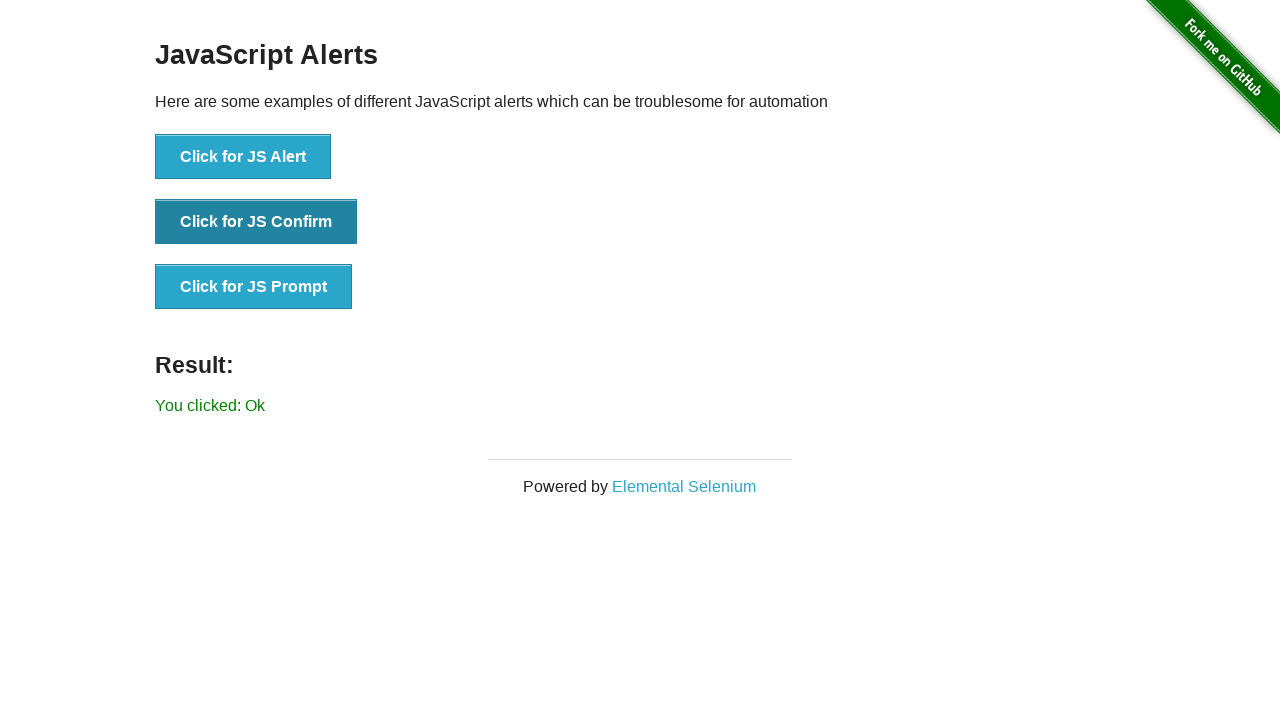

Verified result message is 'You clicked: Ok'
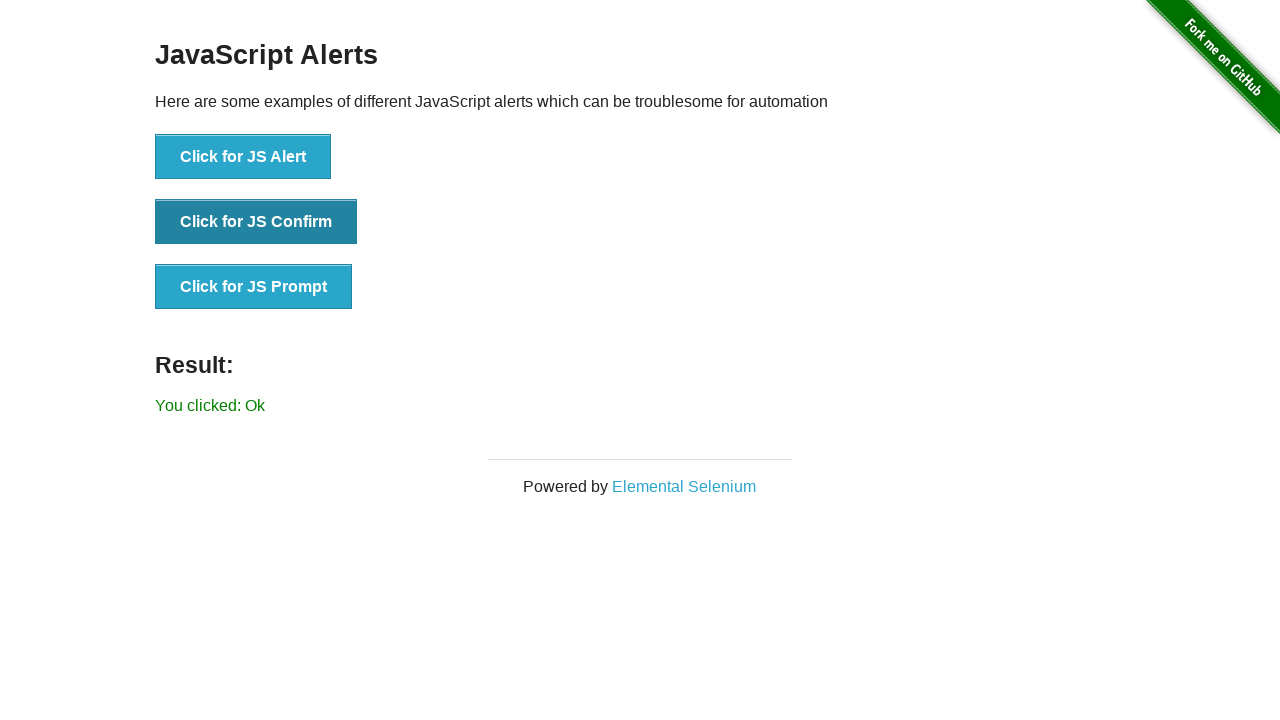

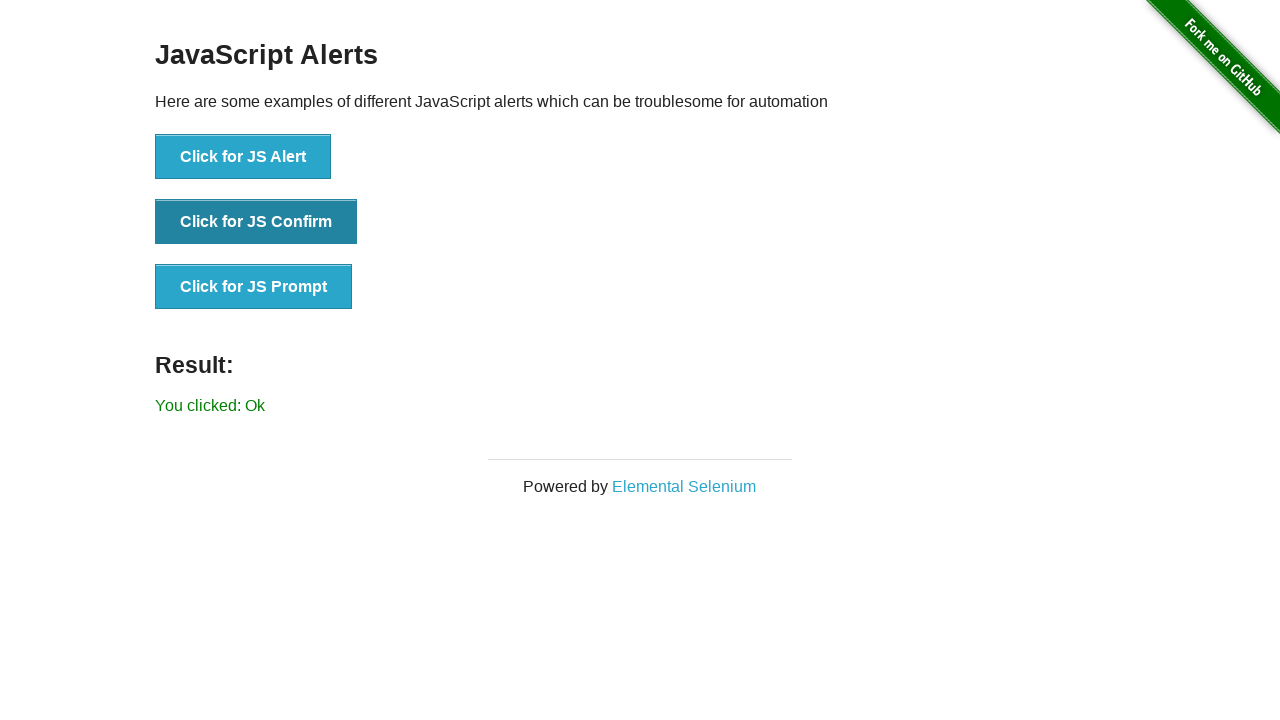